Tests that entering a valid number (62) with a non-perfect square root displays an alert with the correctly calculated result with decimal

Starting URL: https://kristinek.github.io/site/tasks/enter_a_number

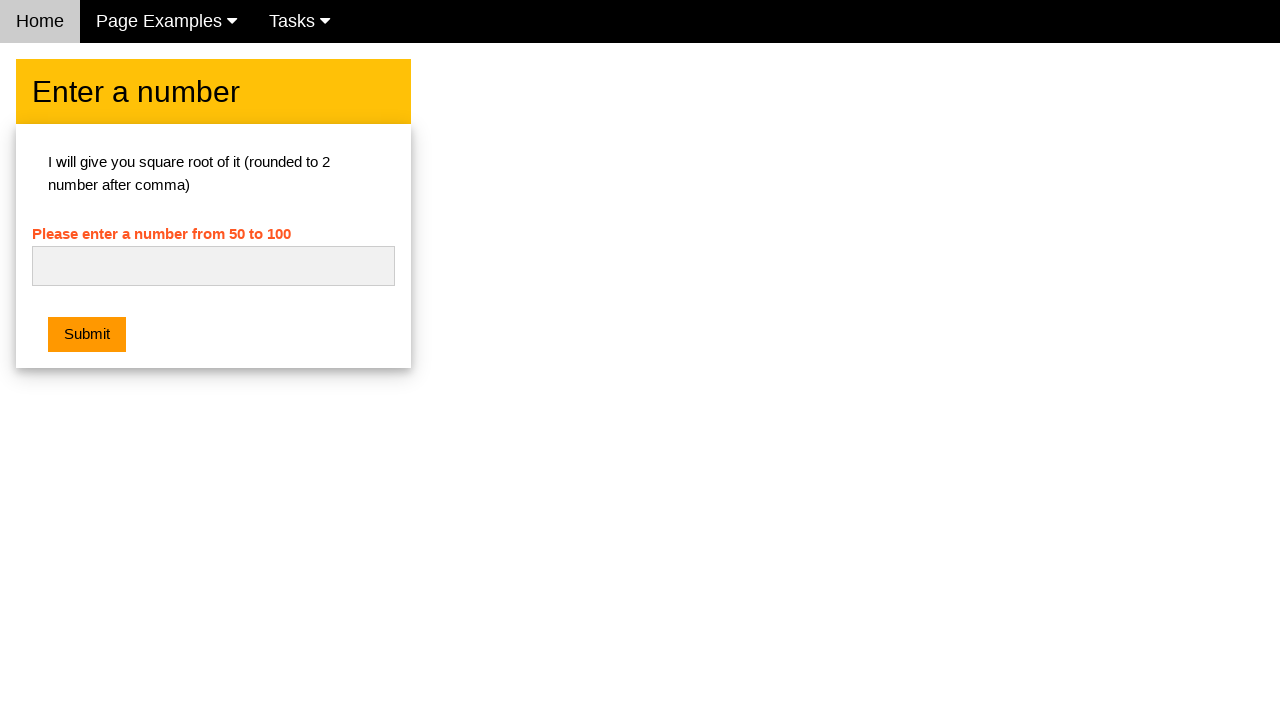

Cleared the number input field on #numb
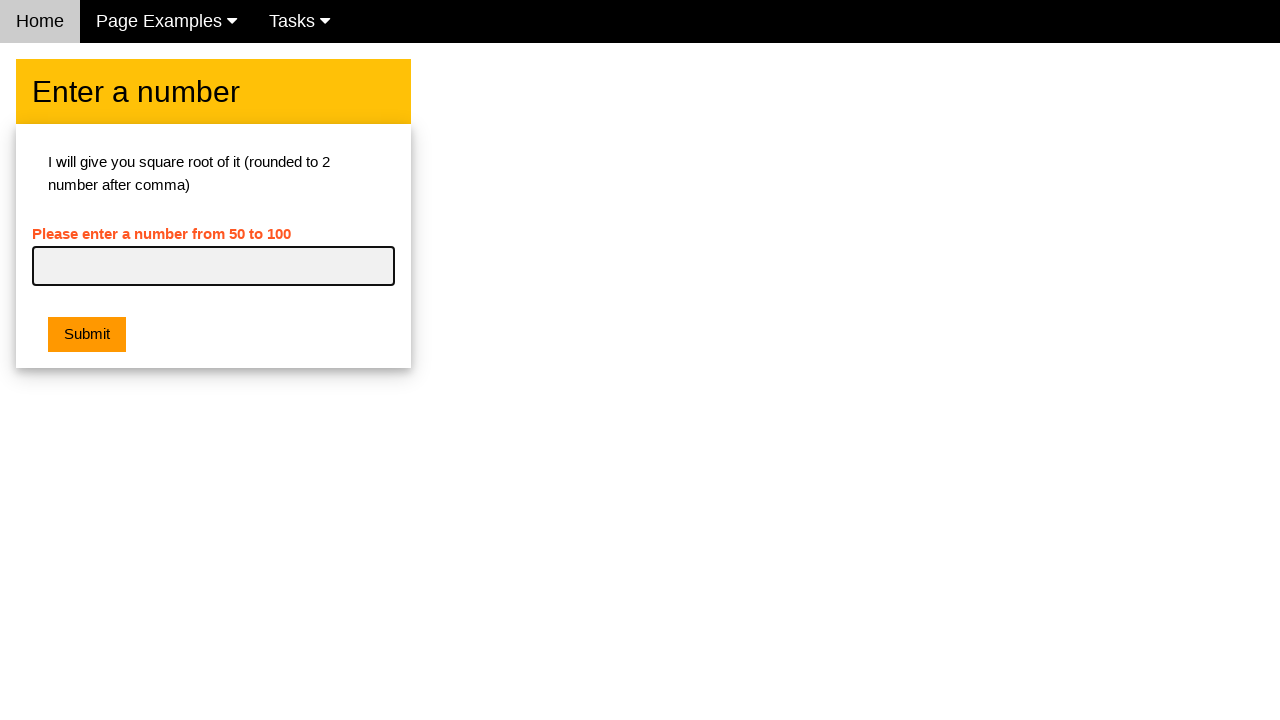

Entered 62 into the number input field on #numb
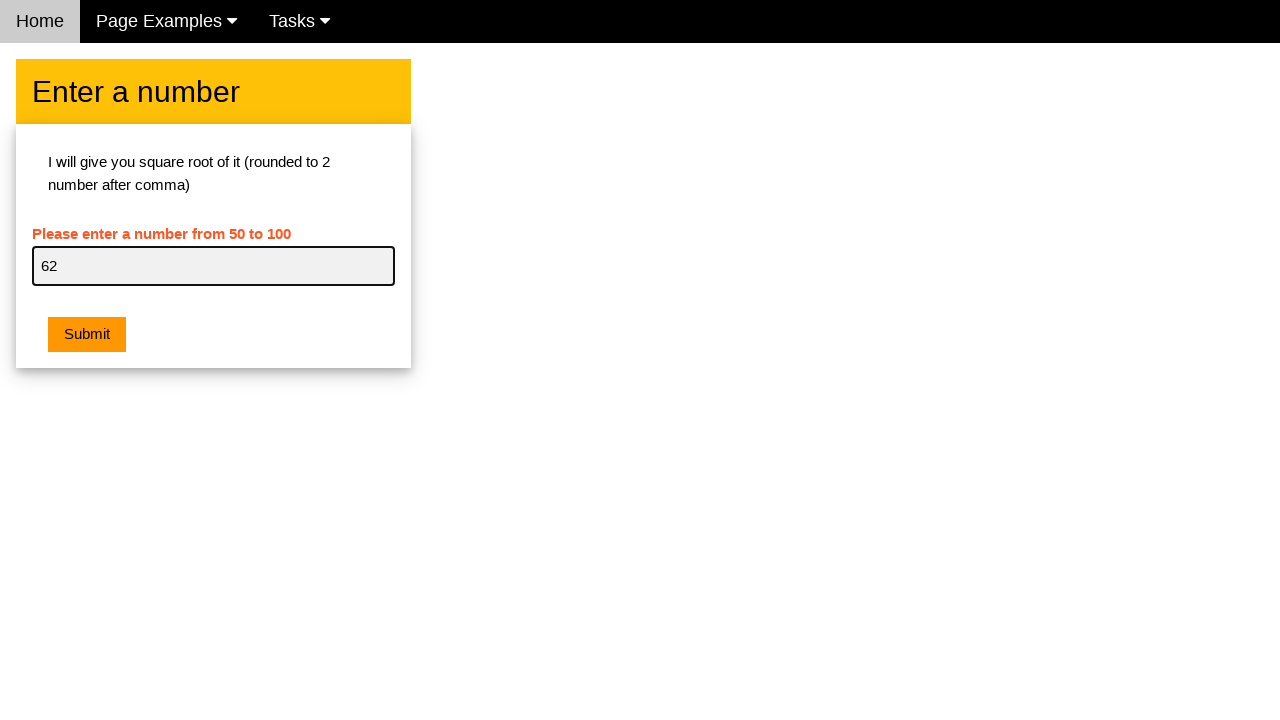

Set up dialog handler to verify and accept the alert
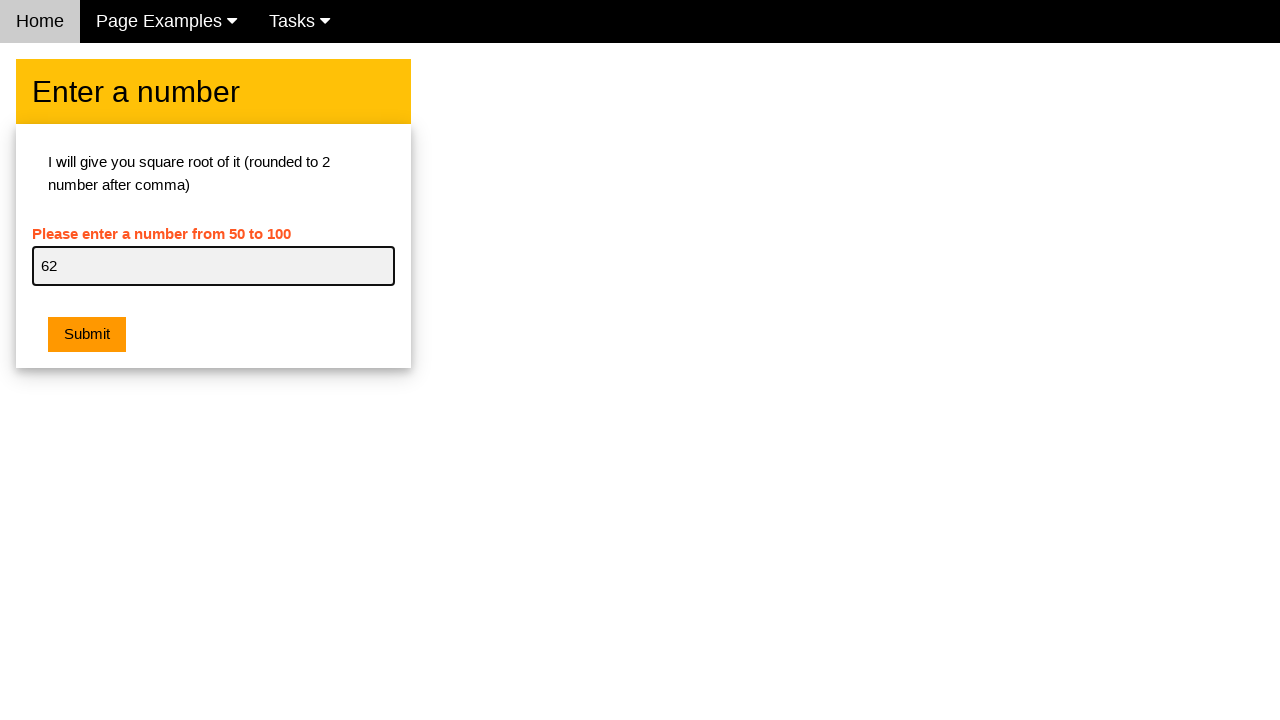

Clicked the submit button to calculate square root at (87, 335) on .w3-orange
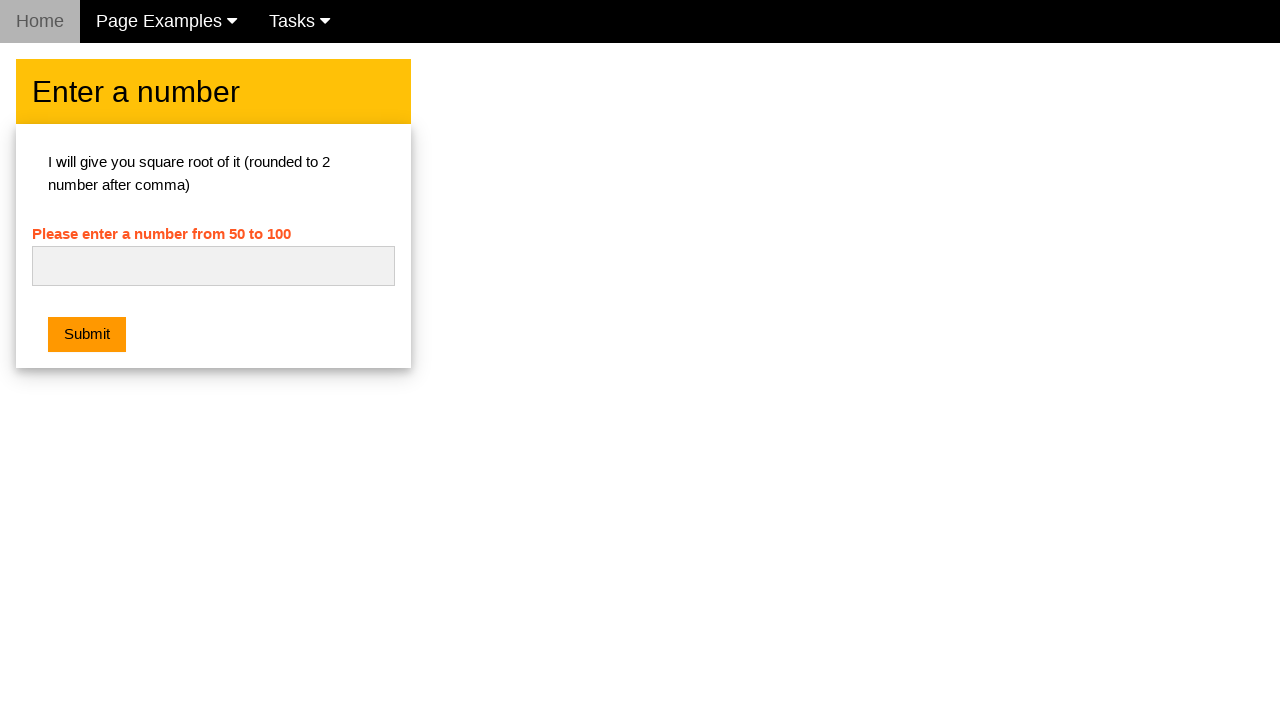

Waited 500ms for dialog to be handled
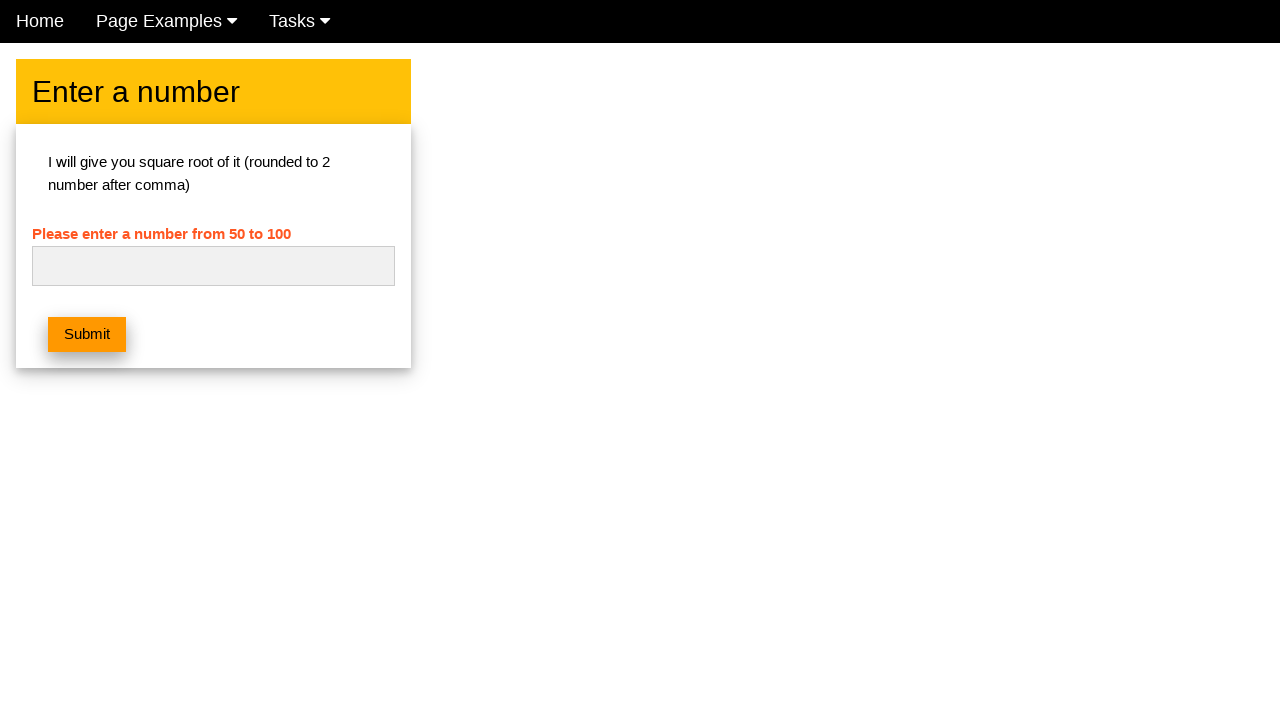

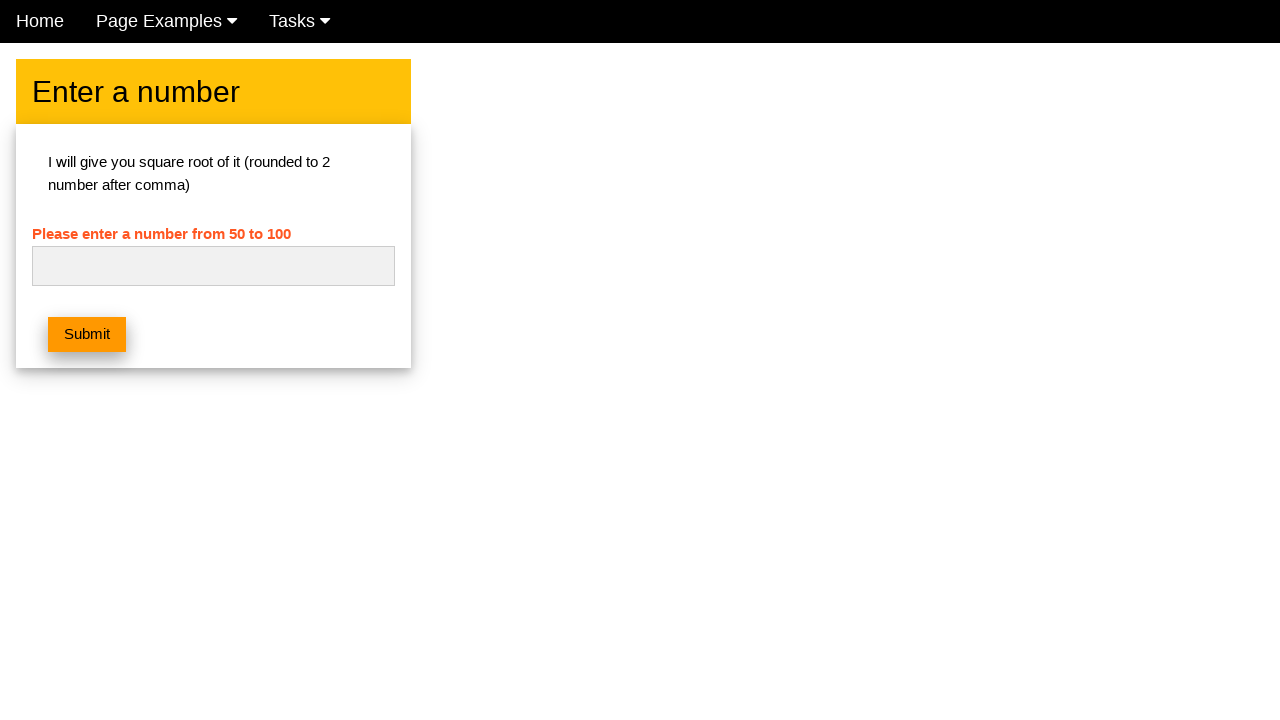